Tests table interactions including counting rows/columns, extracting cell data, finding minimum values, and checking a checkbox for a specific row based on student name

Starting URL: https://letcode.in/table

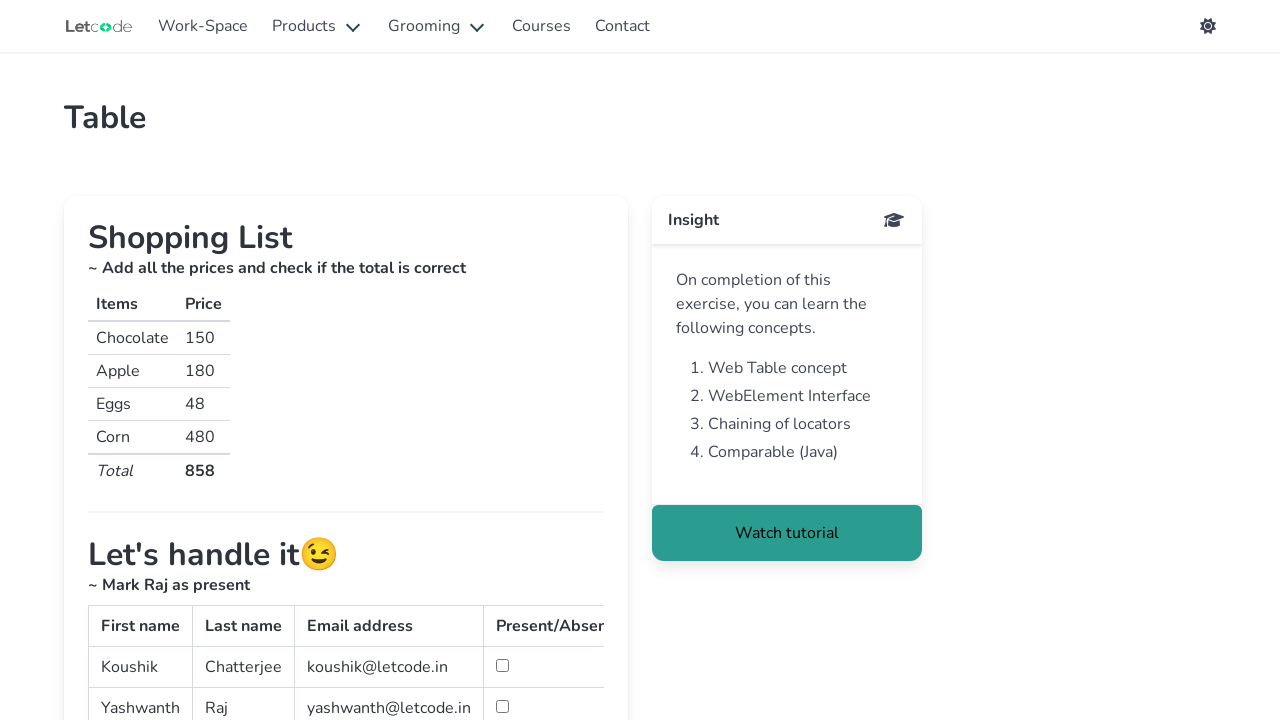

Located all column headers in the first table
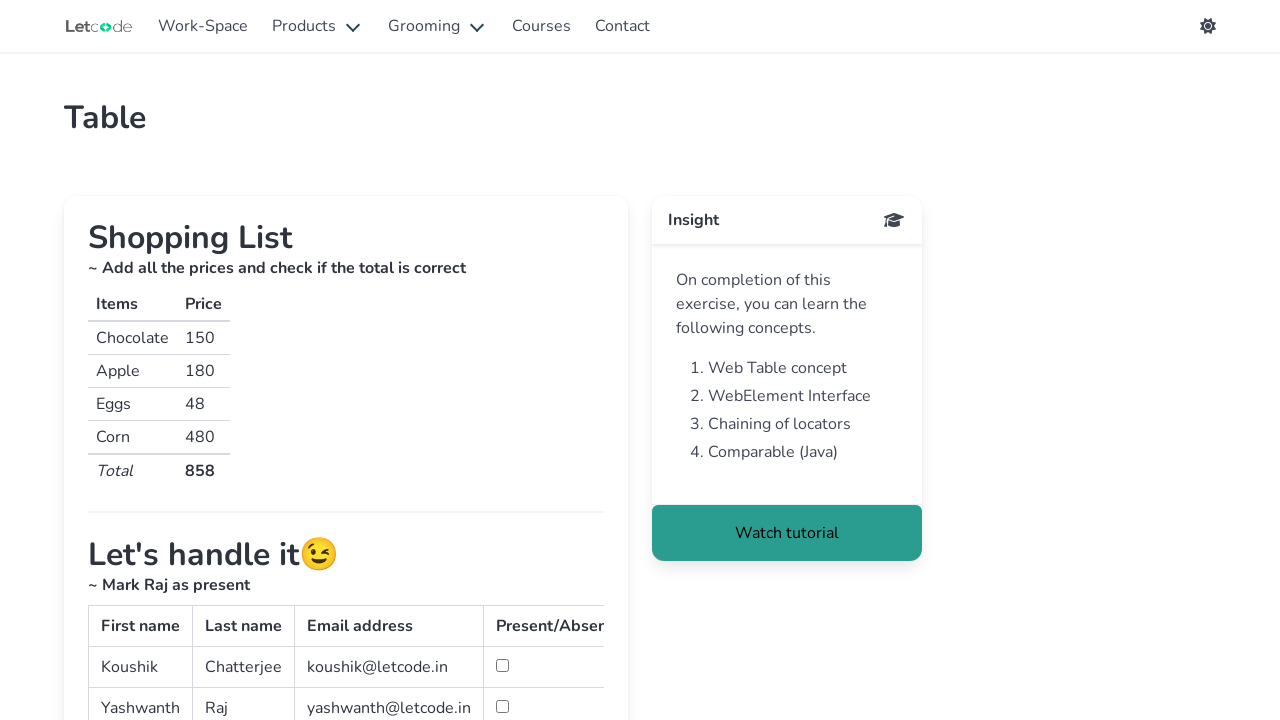

Counted 0 columns in the first table
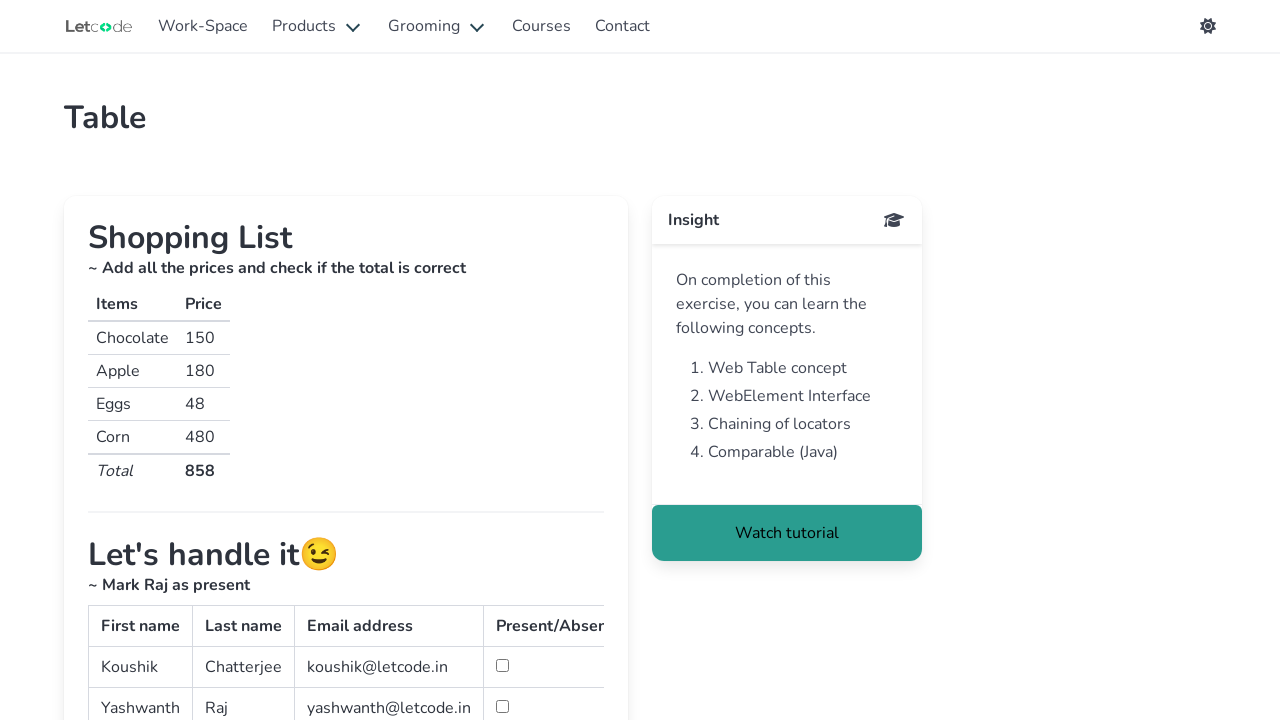

Located all rows in the first table
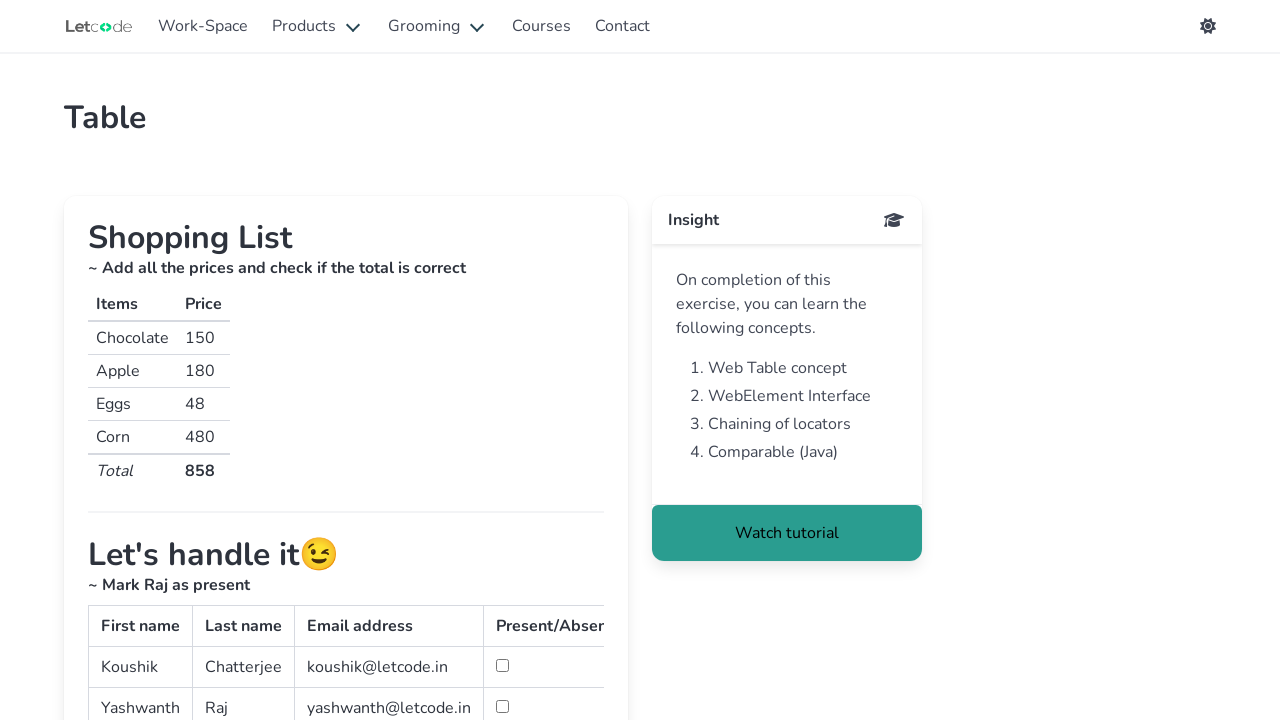

Counted 0 rows in the first table
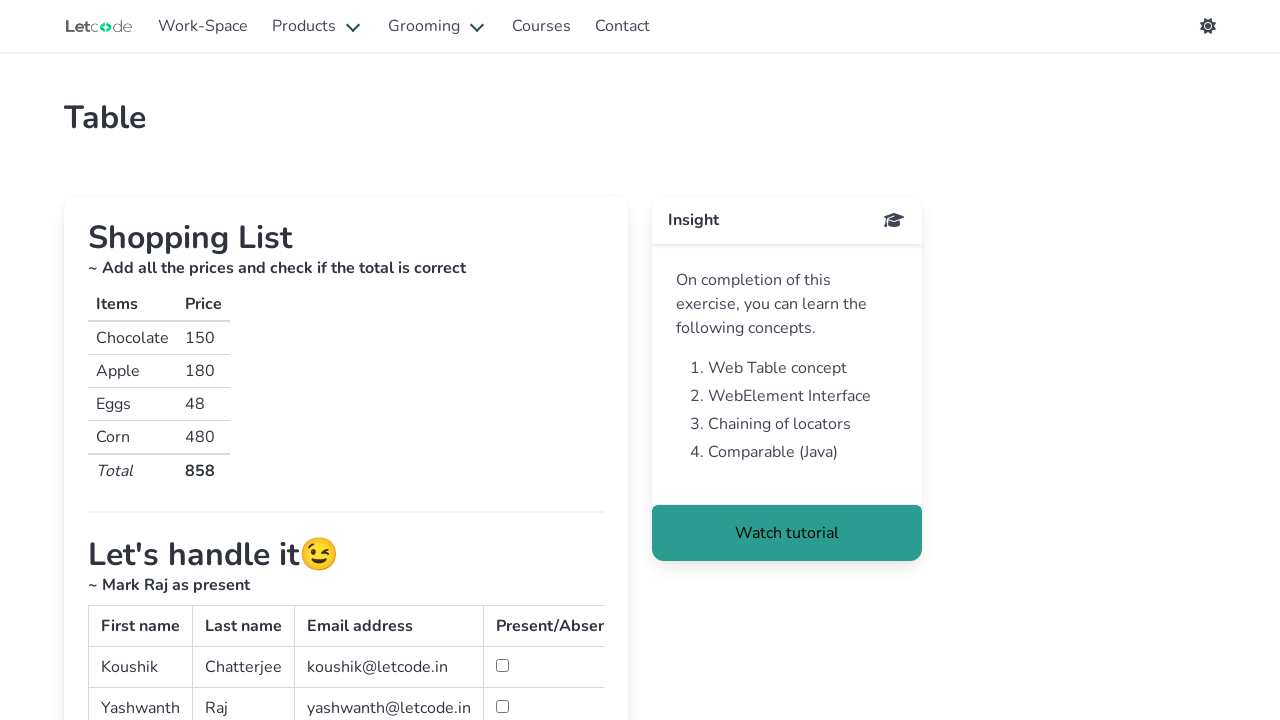

Extracted calories for Ice cream: 237
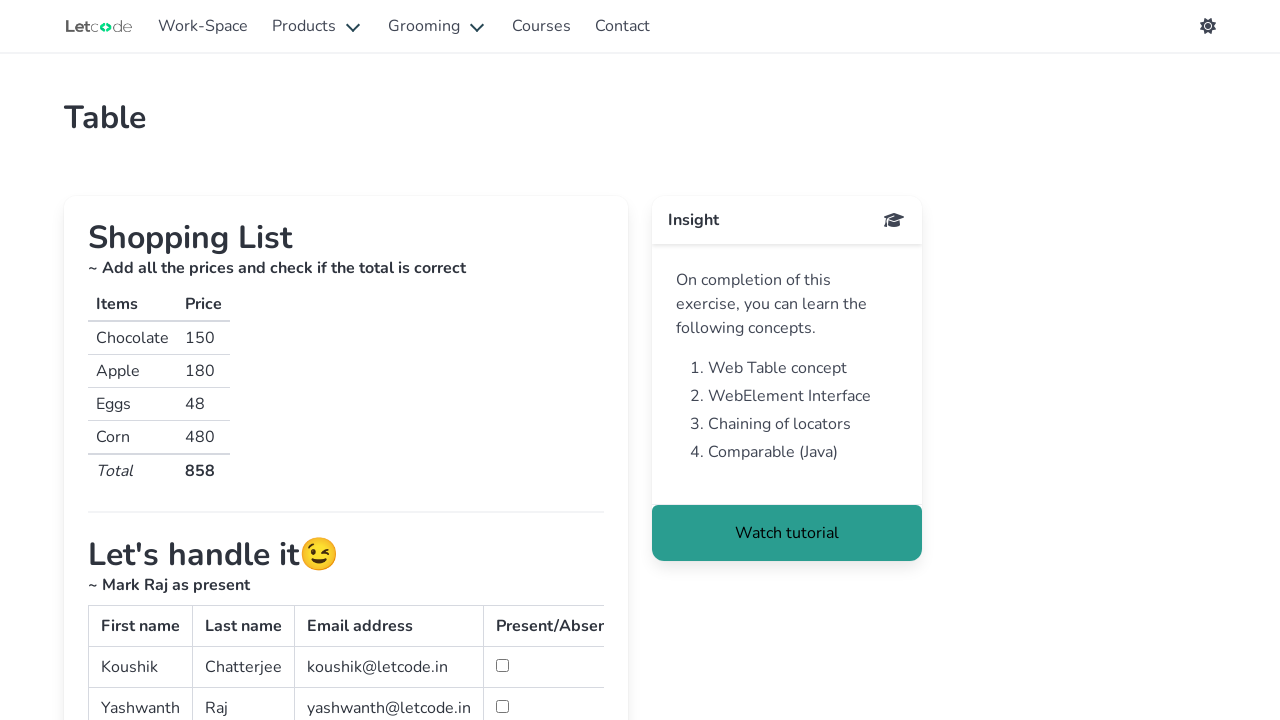

Located all fat data values in the third column
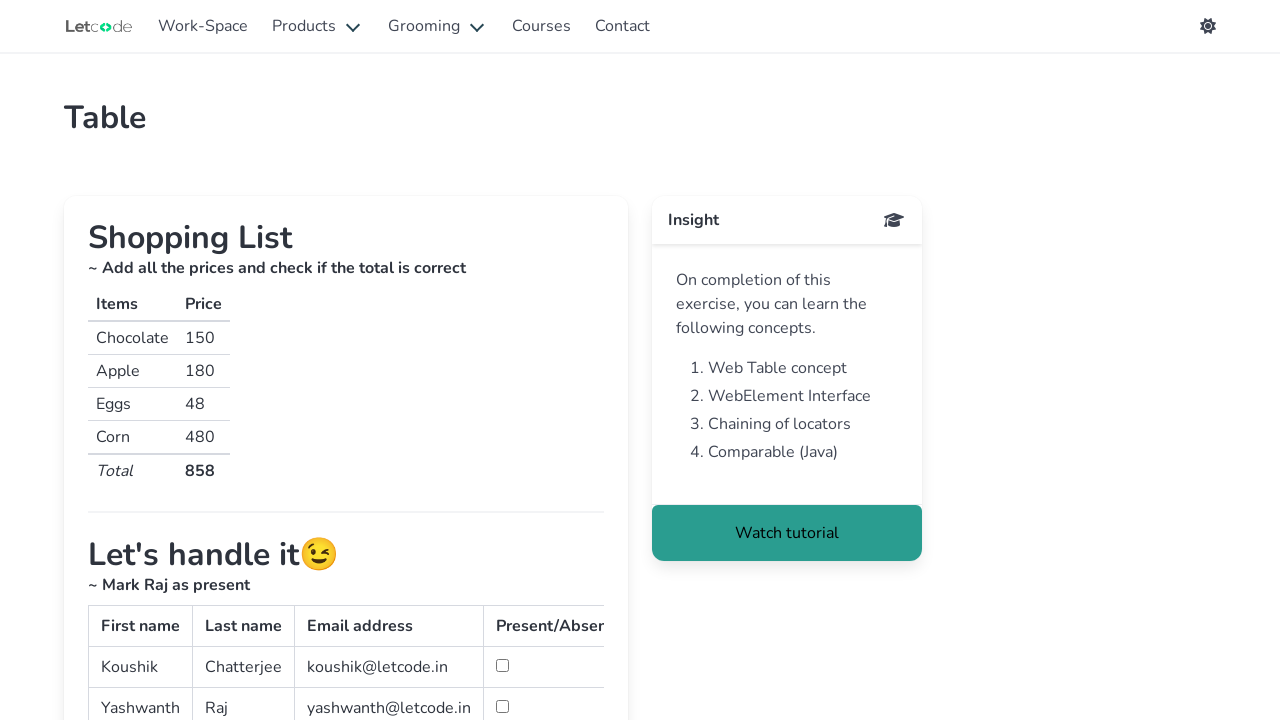

Extracted and parsed 0 fat values from the table
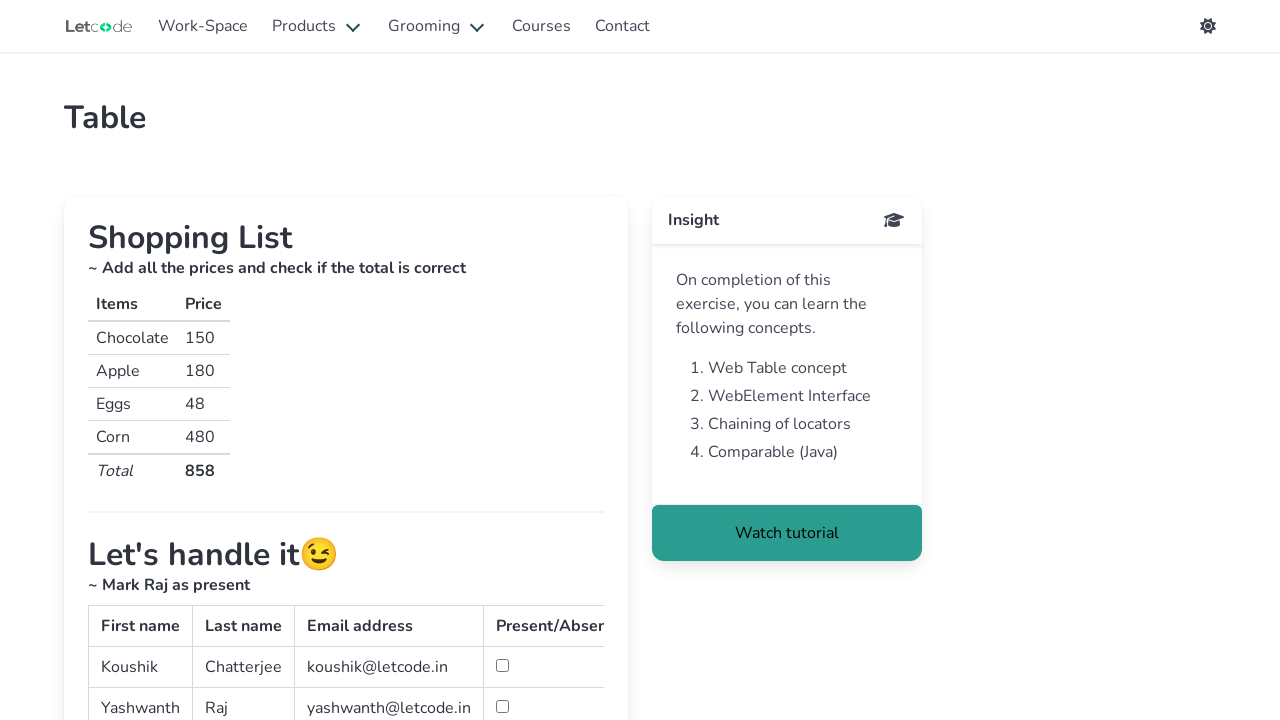

Located all rows in the attendance table
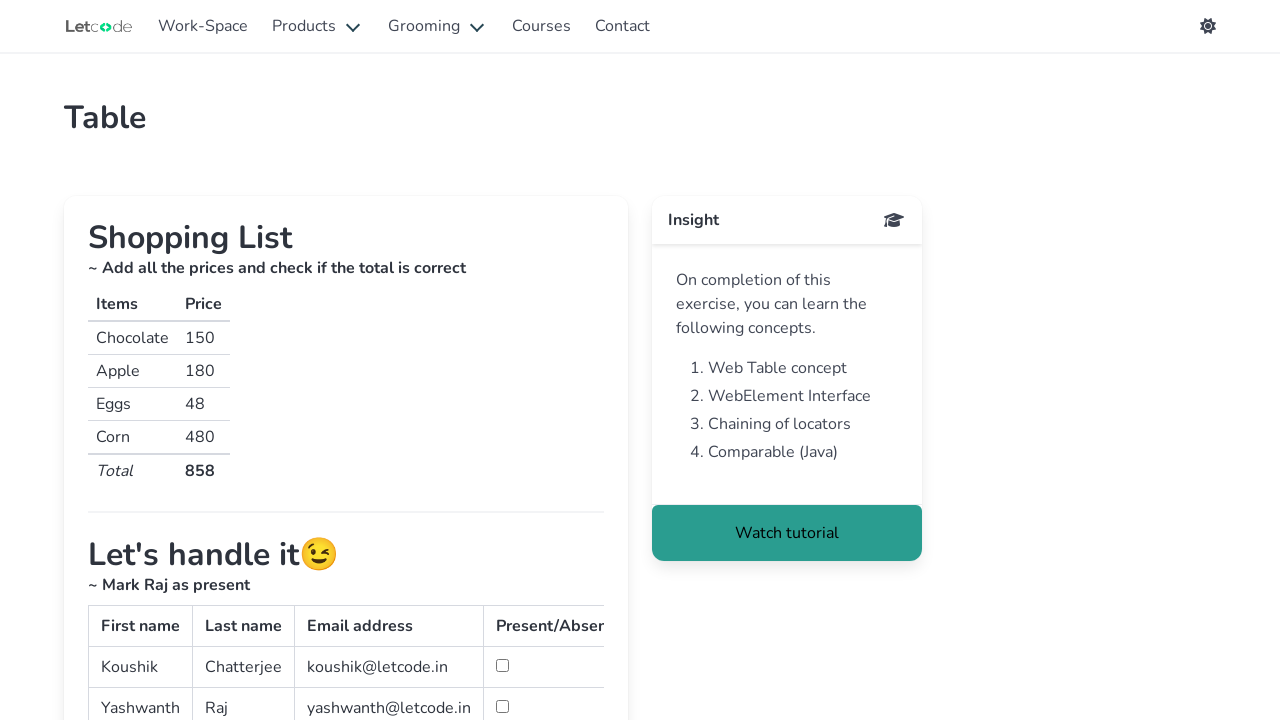

Extracted cells from a row in attendance table
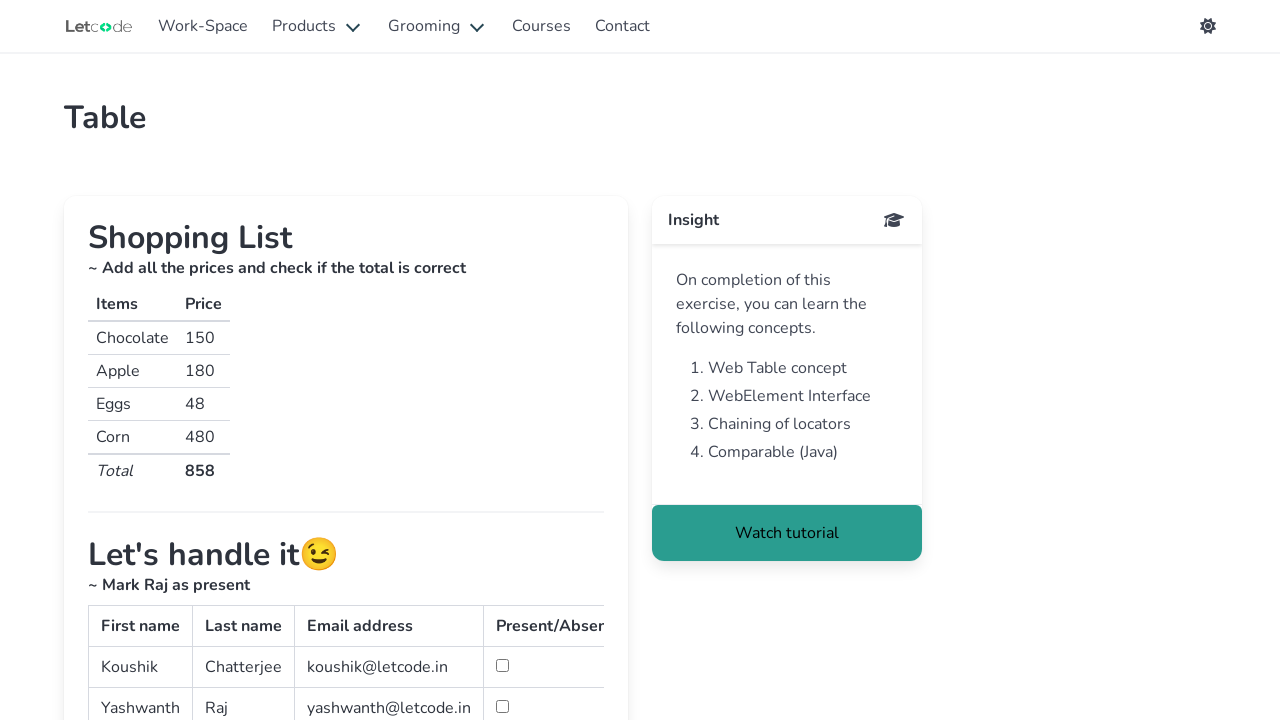

Retrieved student name: Koushik
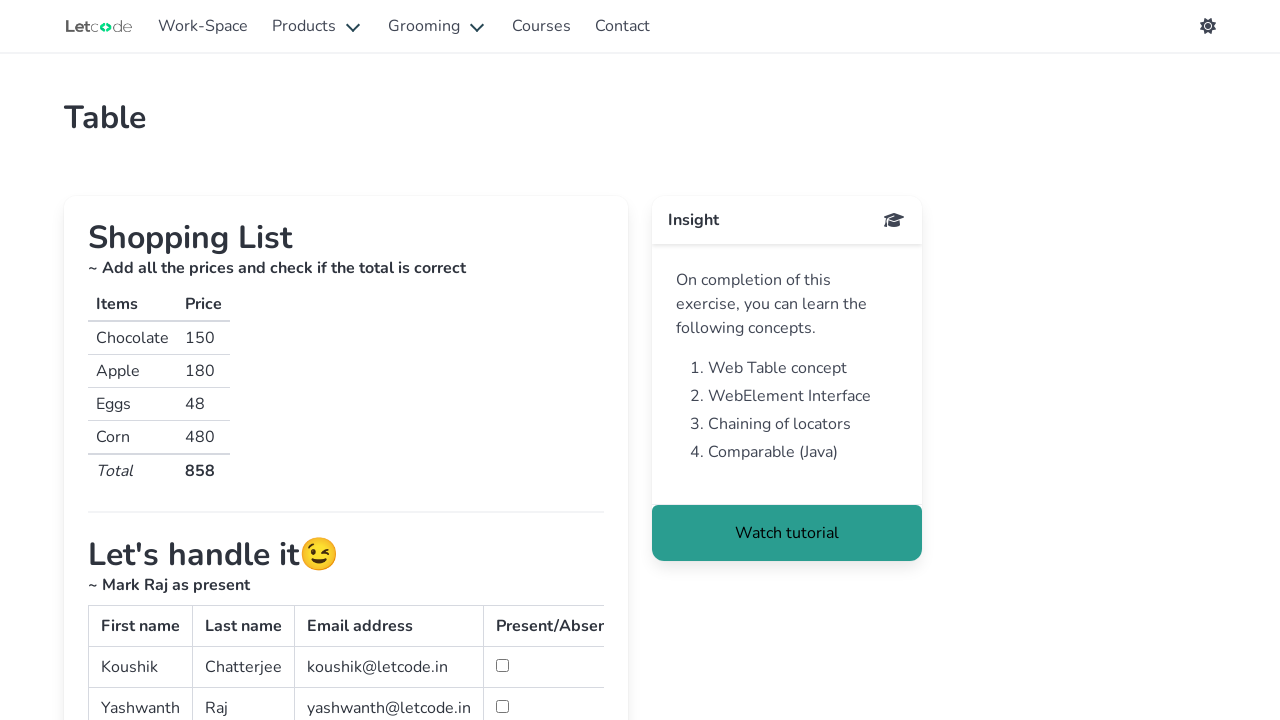

Extracted cells from a row in attendance table
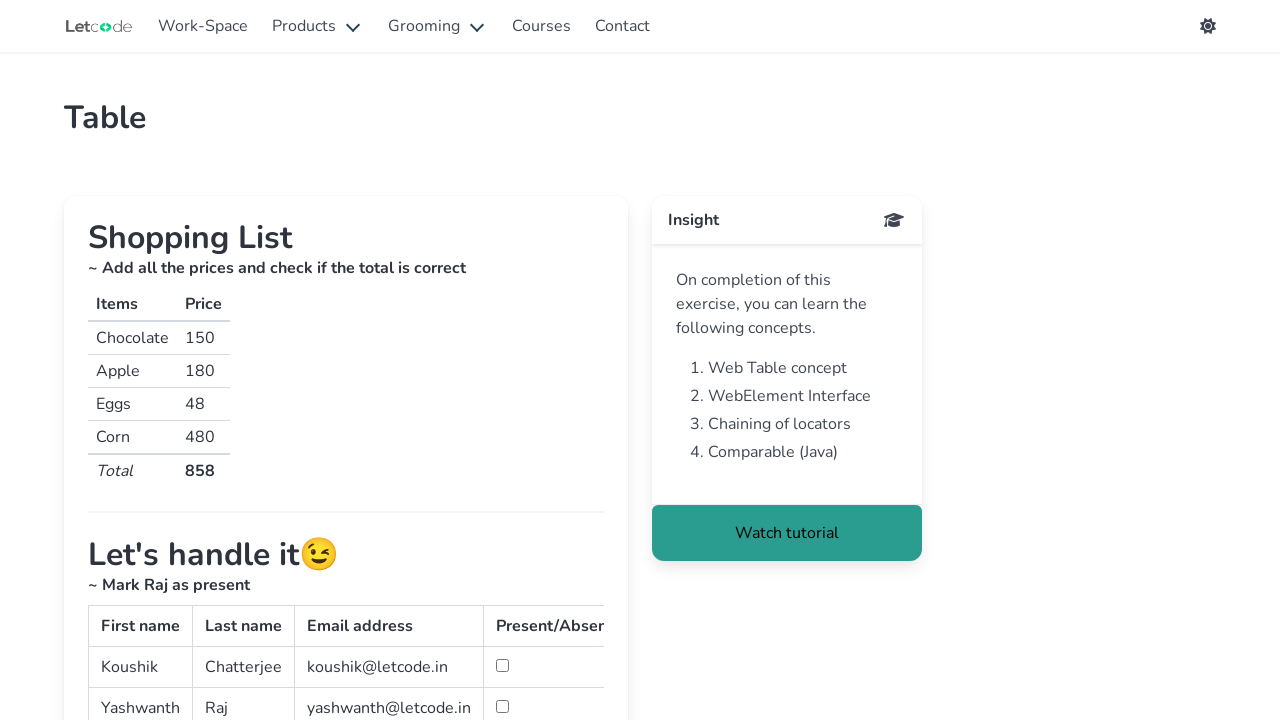

Retrieved student name: Yashwanth
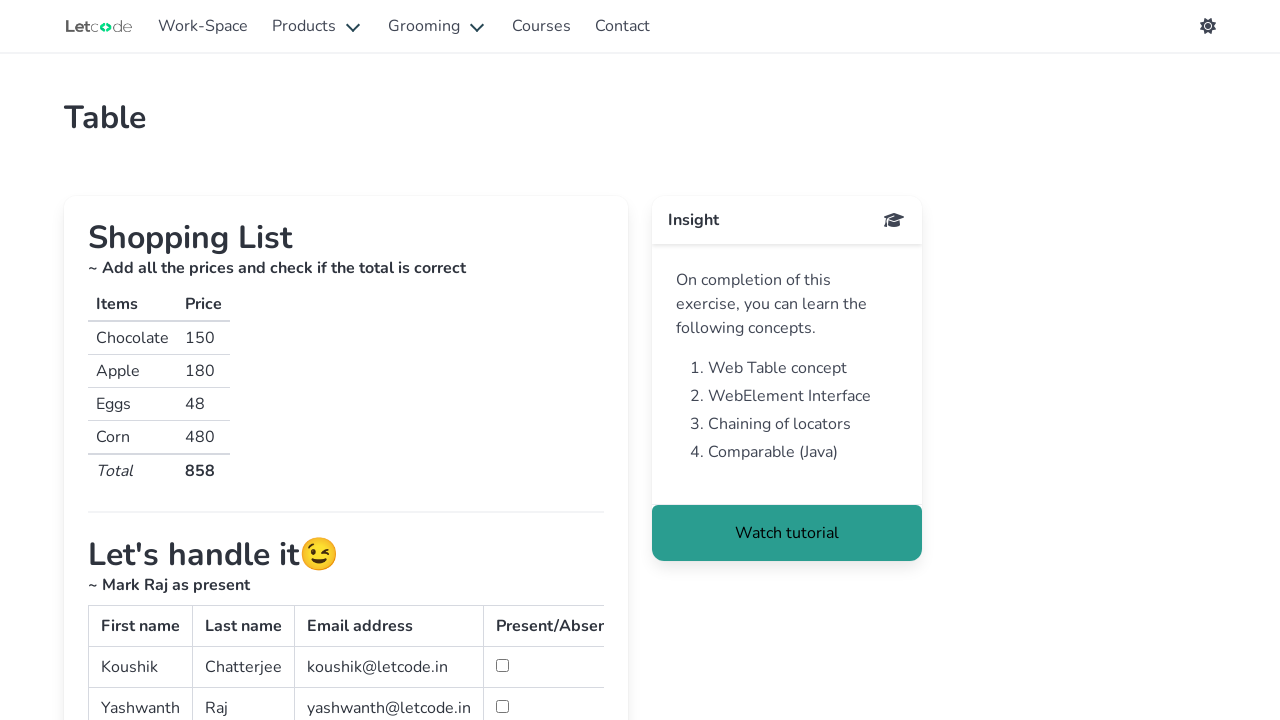

Extracted cells from a row in attendance table
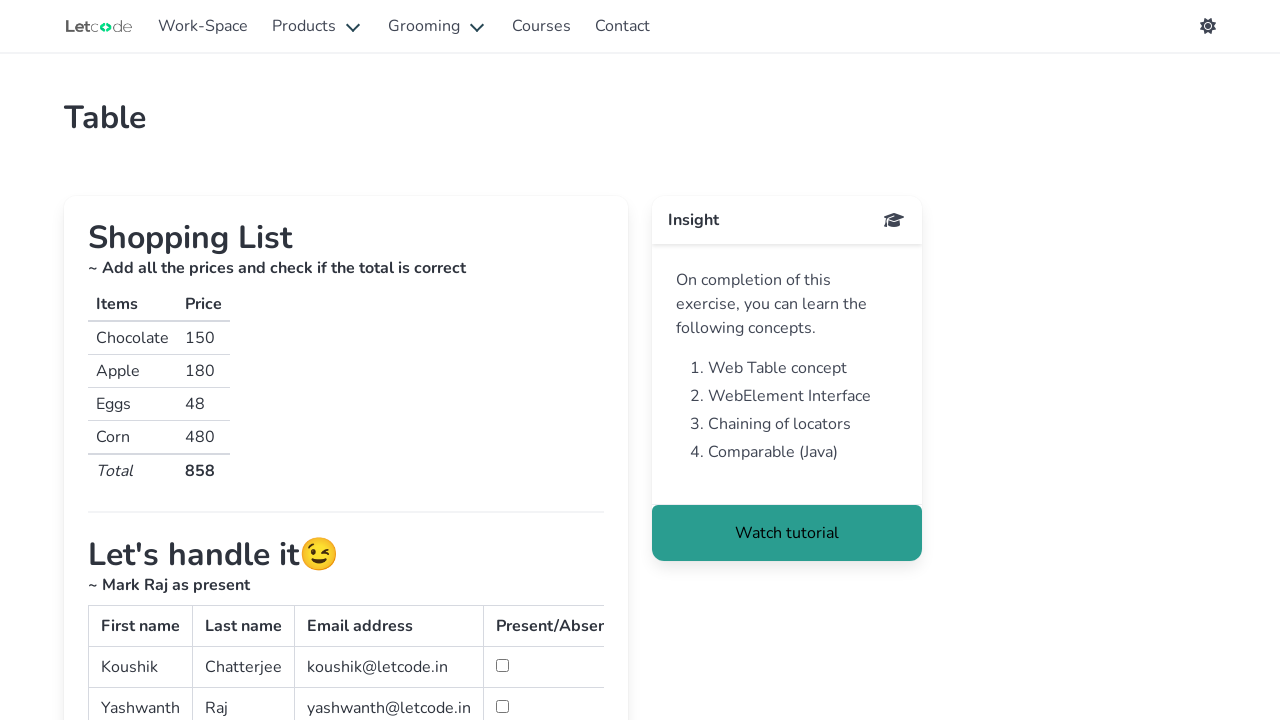

Retrieved student name: Iron
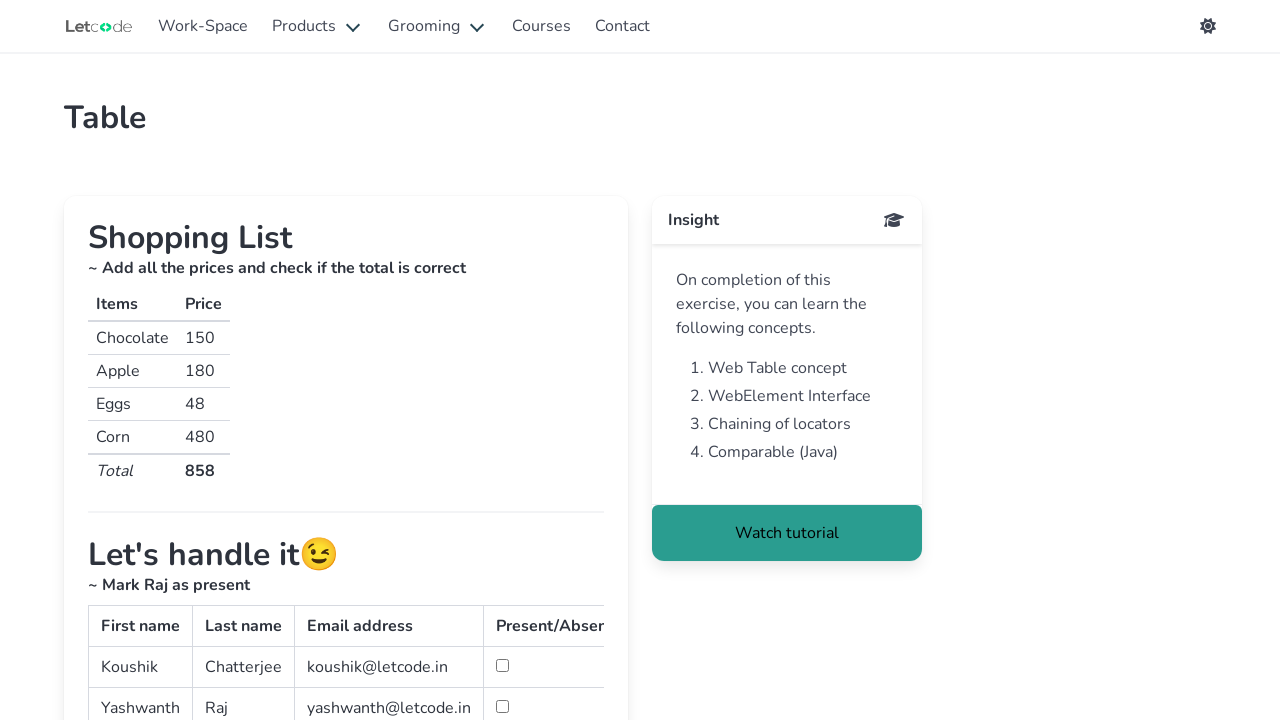

Clicked checkbox for student Iron containing 'Iron' at (502, 360) on xpath=//table[@id='simpletable']/tbody/tr >> nth=2 >> td >> nth=3 >> input
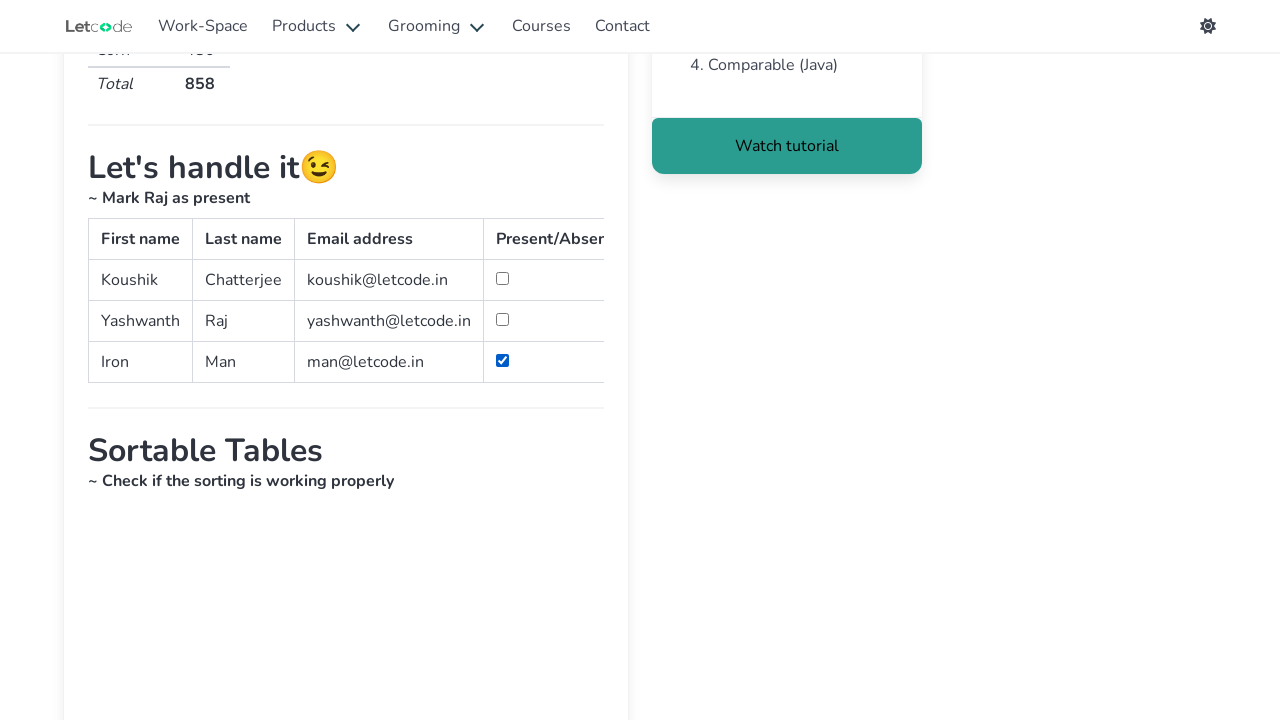

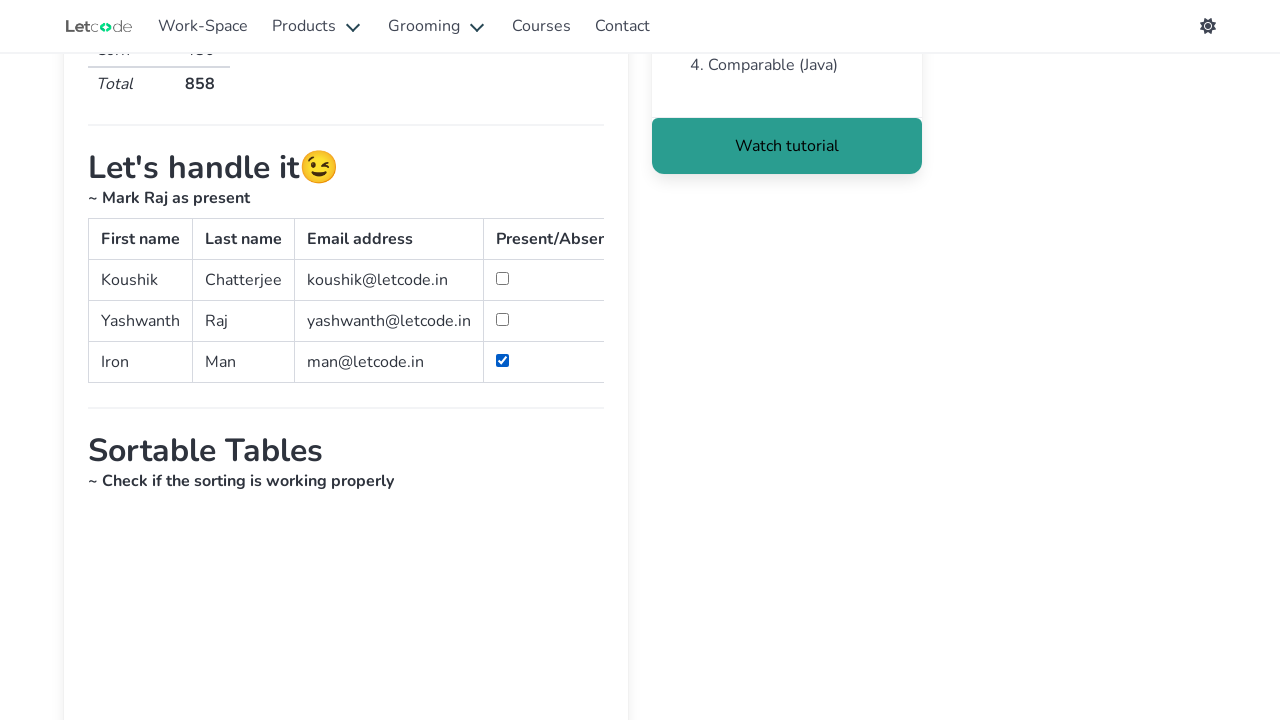